Tests GitHub sign-up form validation by entering an email with a space at the beginning and verifying it's rejected

Starting URL: https://github.com

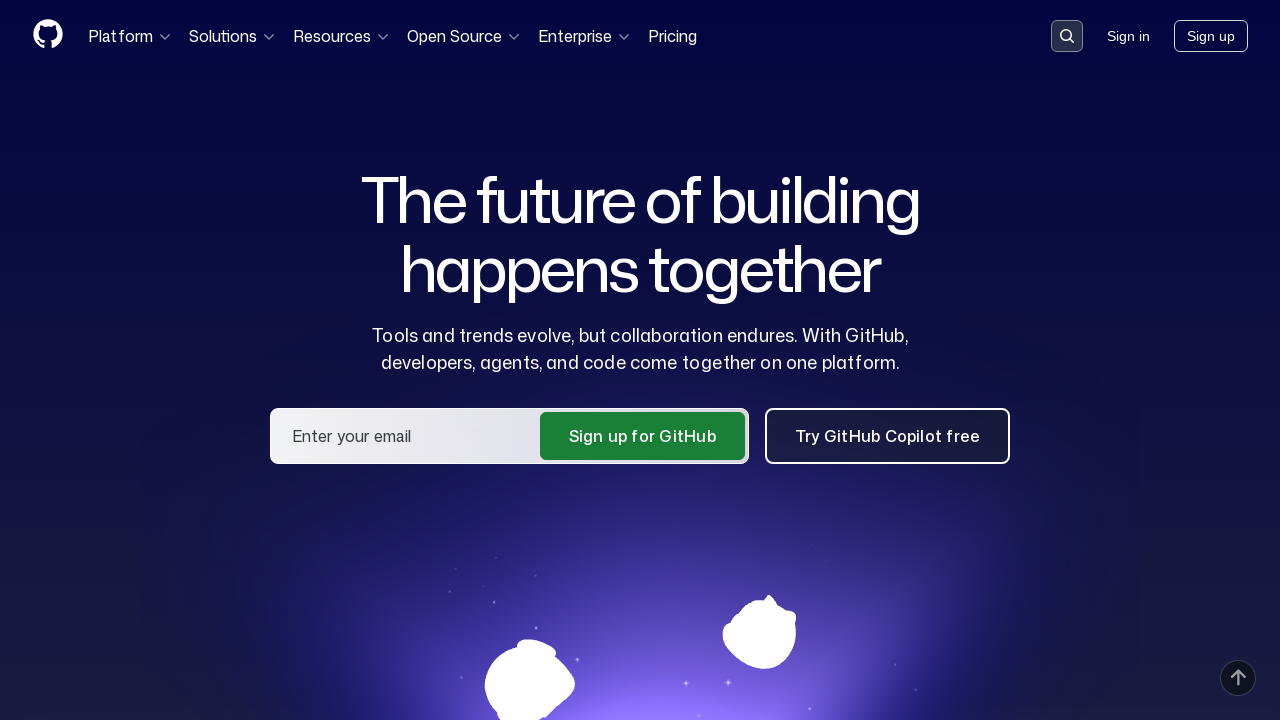

Clicked 'Sign up' link at (1211, 36) on a:has-text("Sign up")
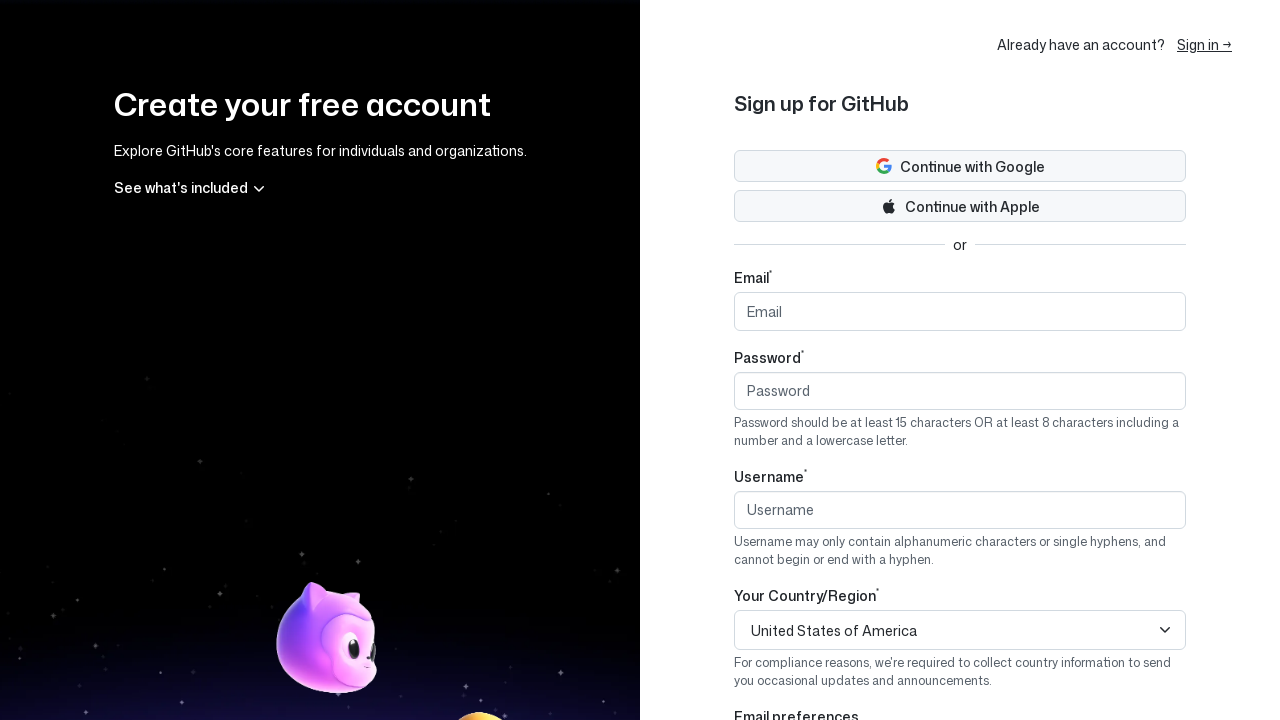

Sign-up form loaded with email input field visible
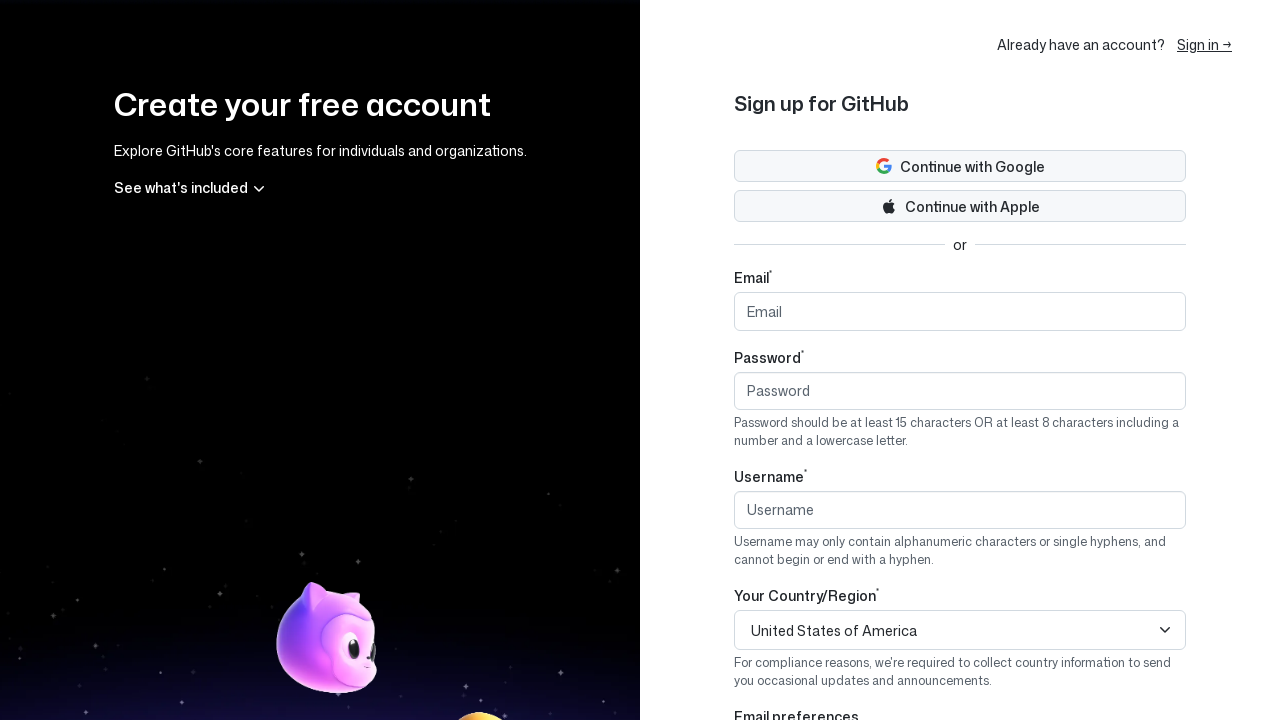

Filled email field with ' example@gmail.com' (space at beginning) on input[name="user[email]"]
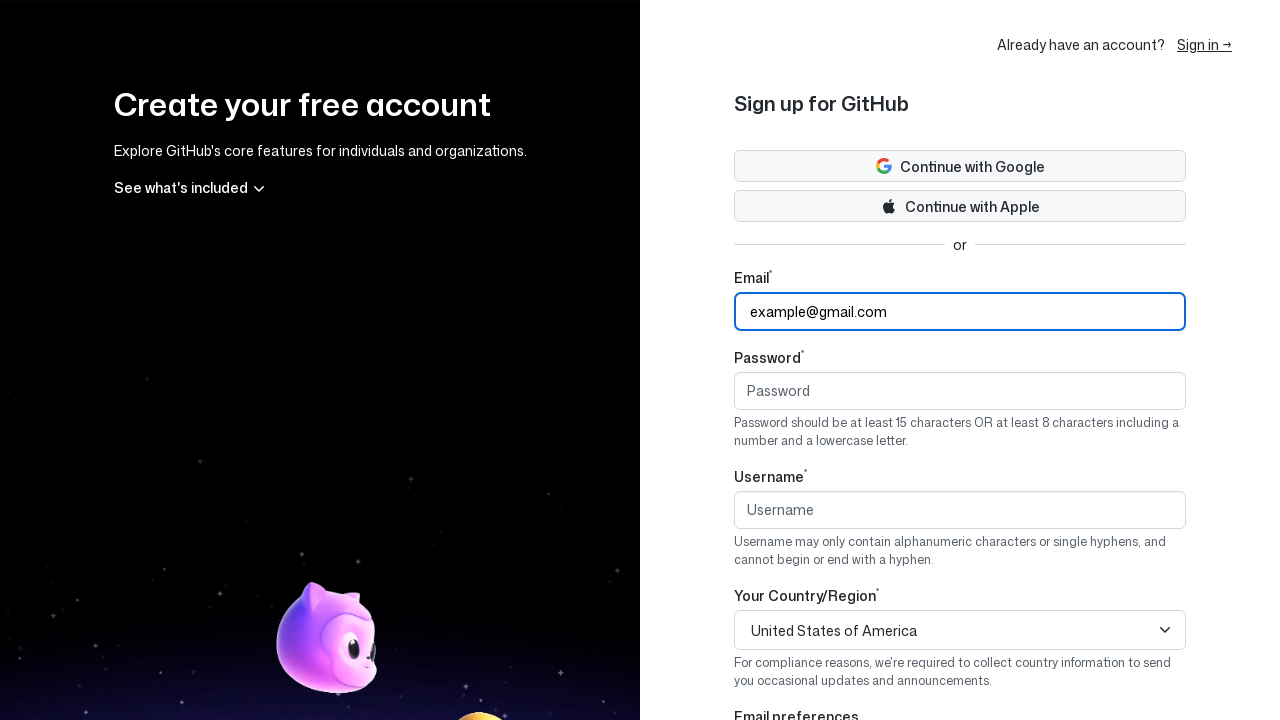

Email container is visible
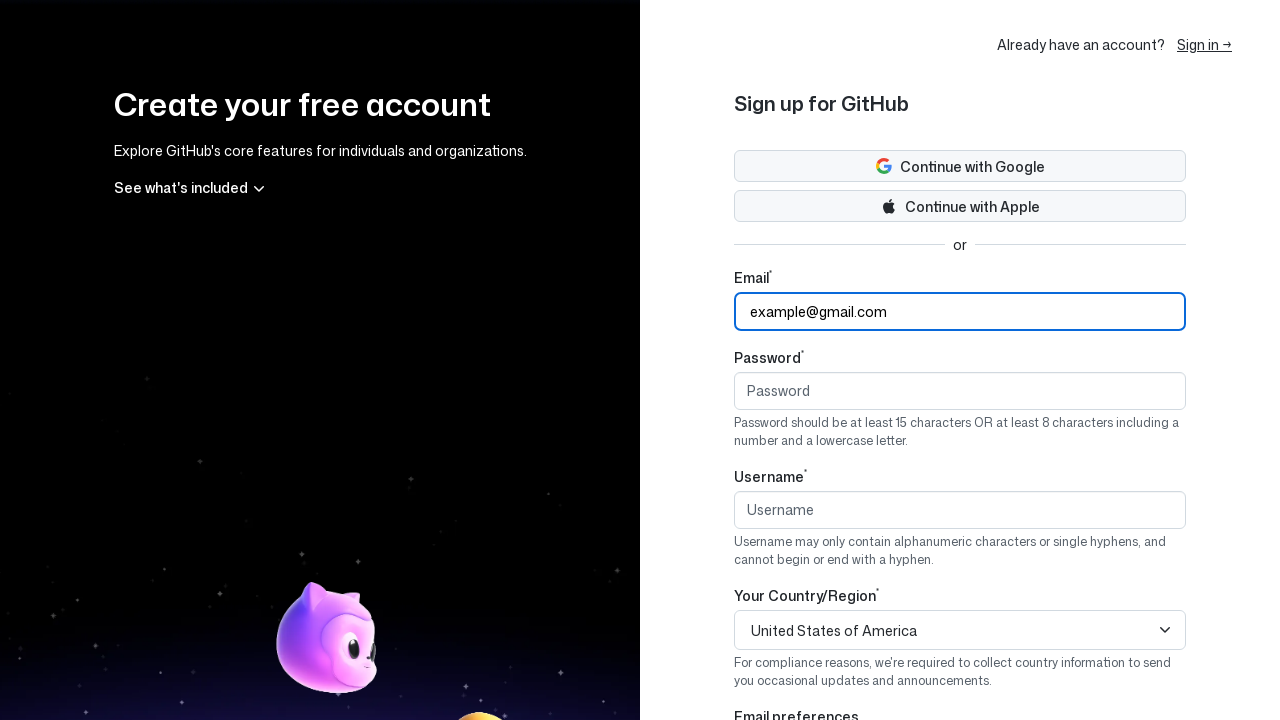

Located continue button element
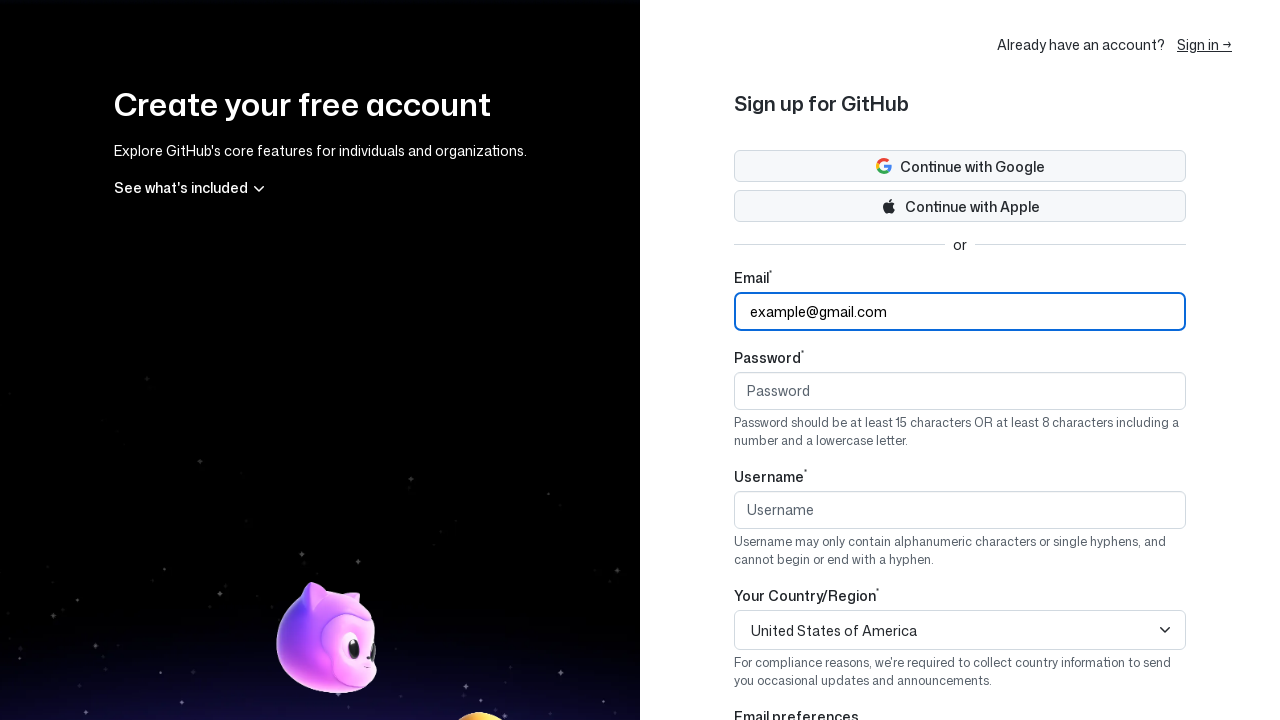

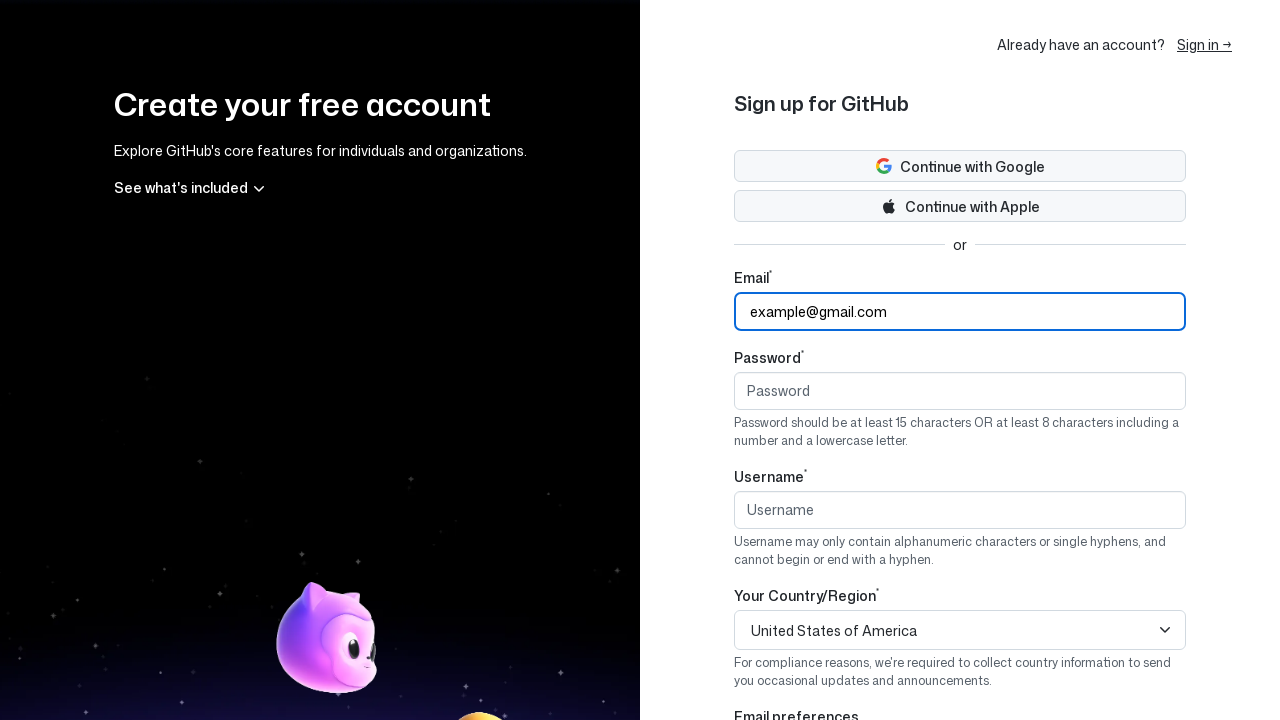